Tests explicit wait functionality by clicking a button and waiting for a paragraph element to become visible on the page

Starting URL: https://testeroprogramowania.github.io/selenium/wait2.html

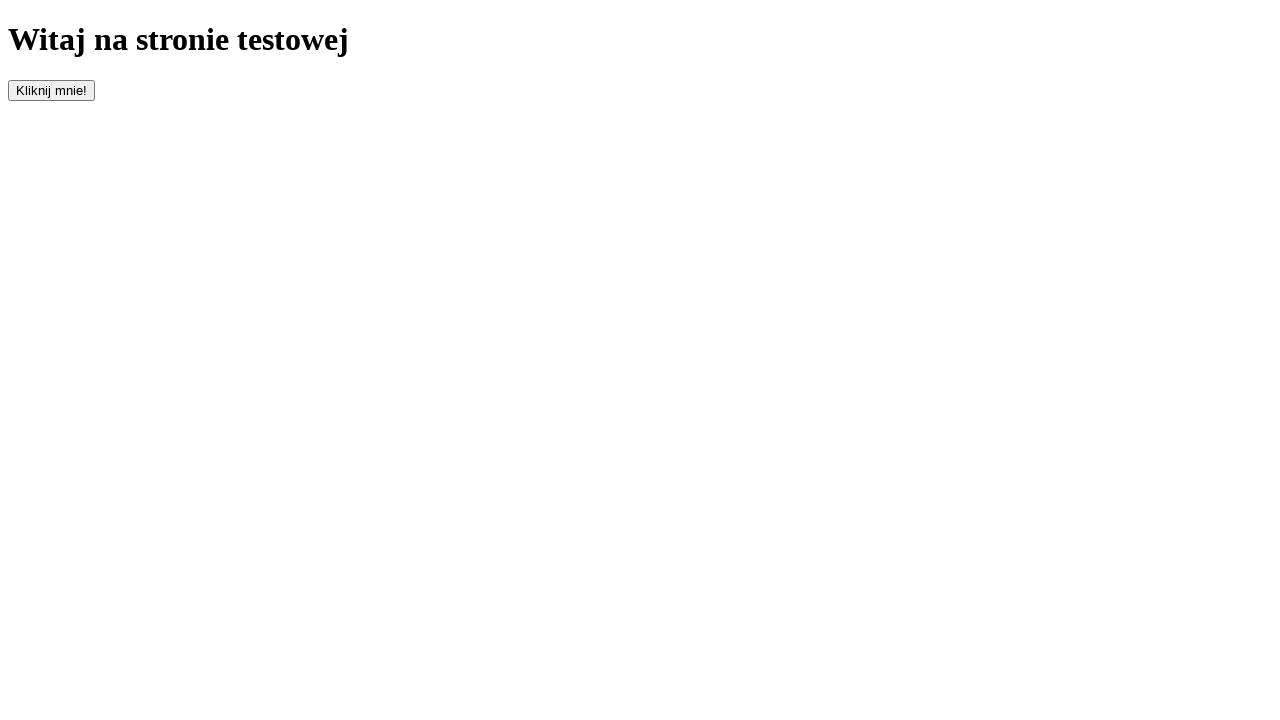

Navigated to explicit wait test page
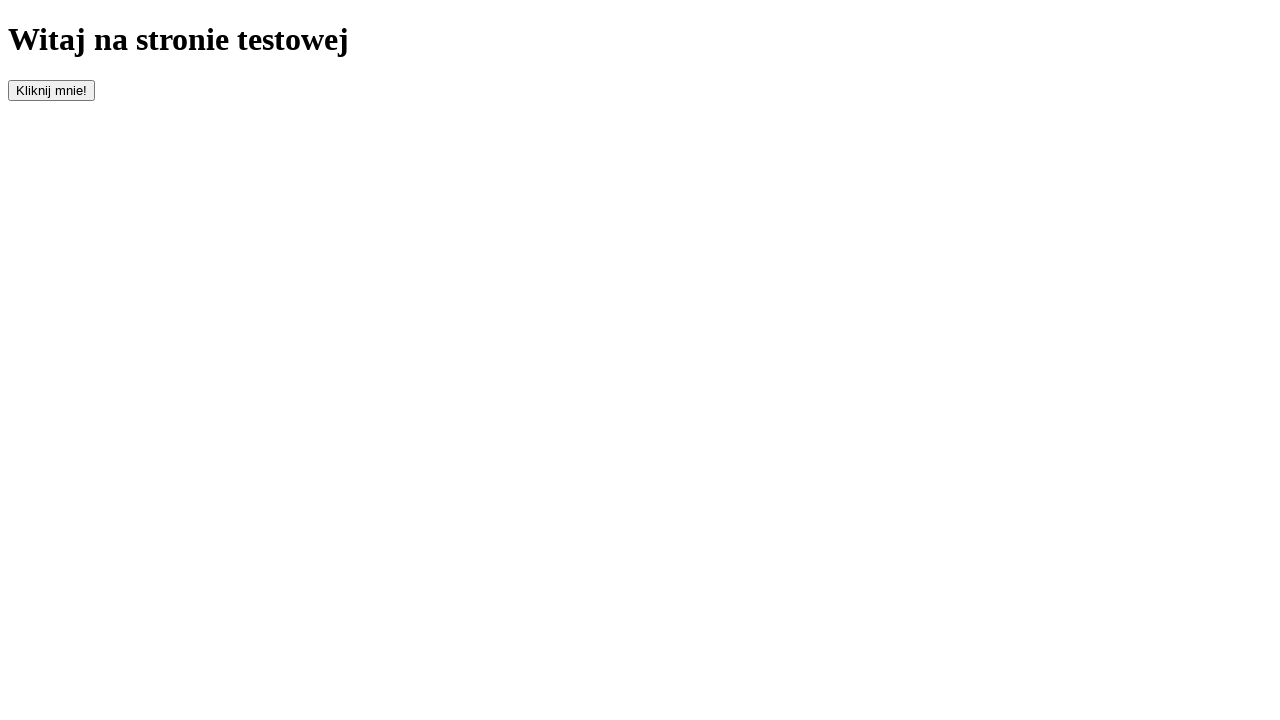

Clicked the 'clickOnMe' button to trigger dynamic content at (52, 90) on #clickOnMe
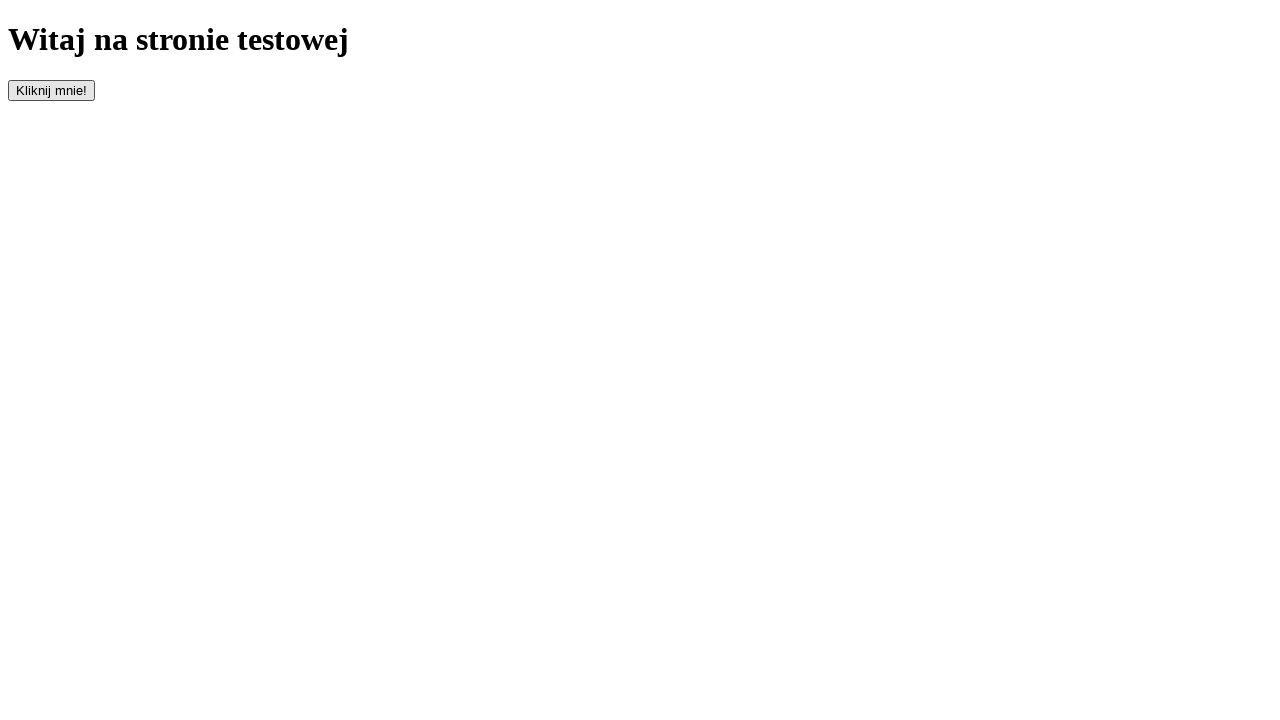

Waited for paragraph element to become visible
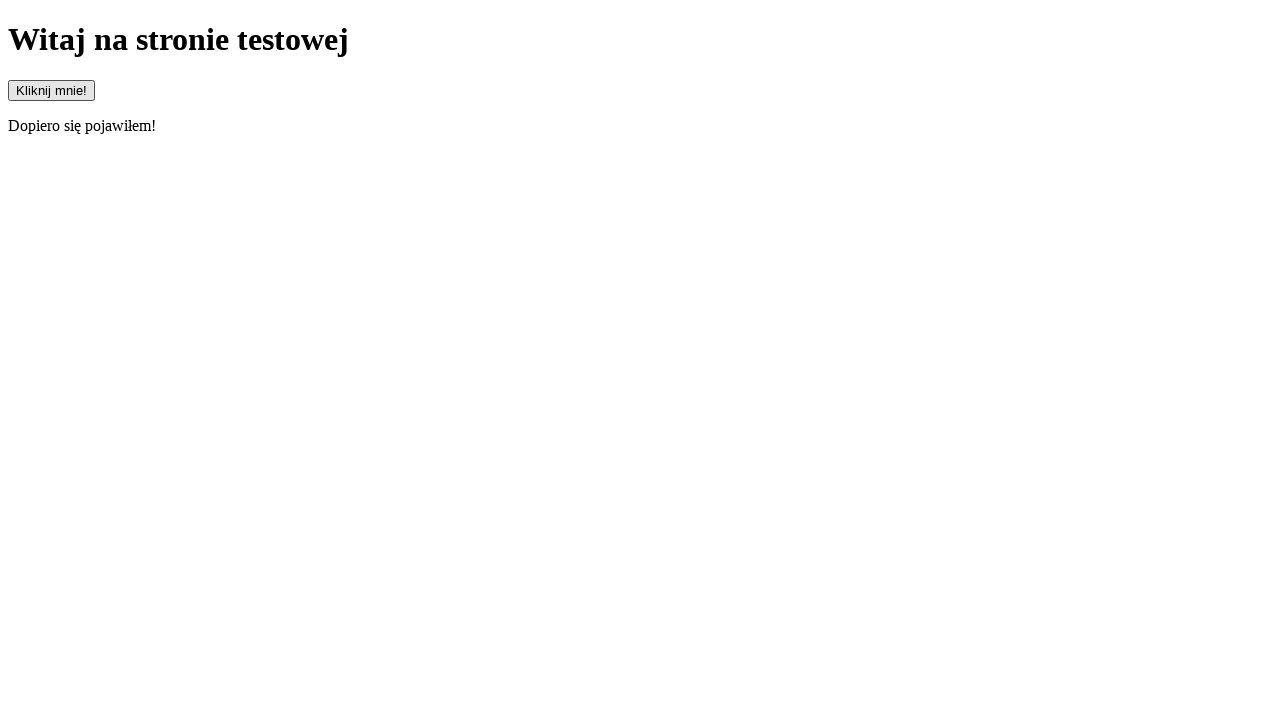

Verified paragraph element is present and ready
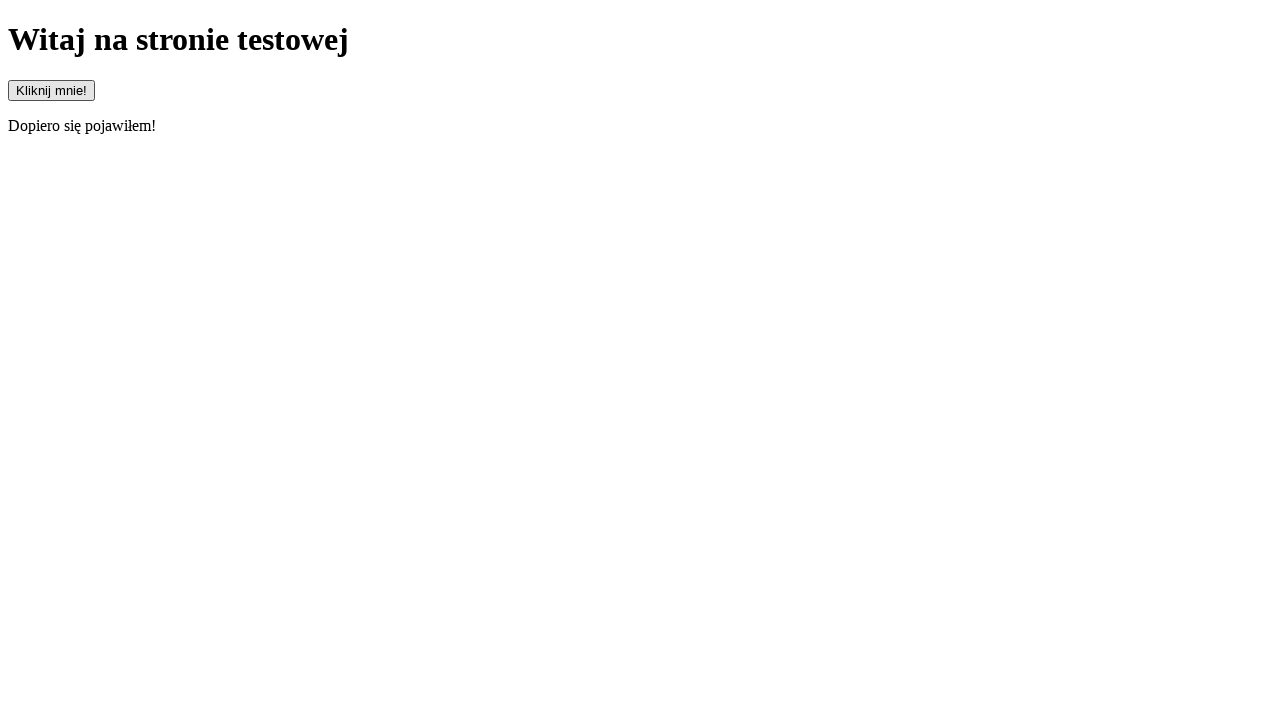

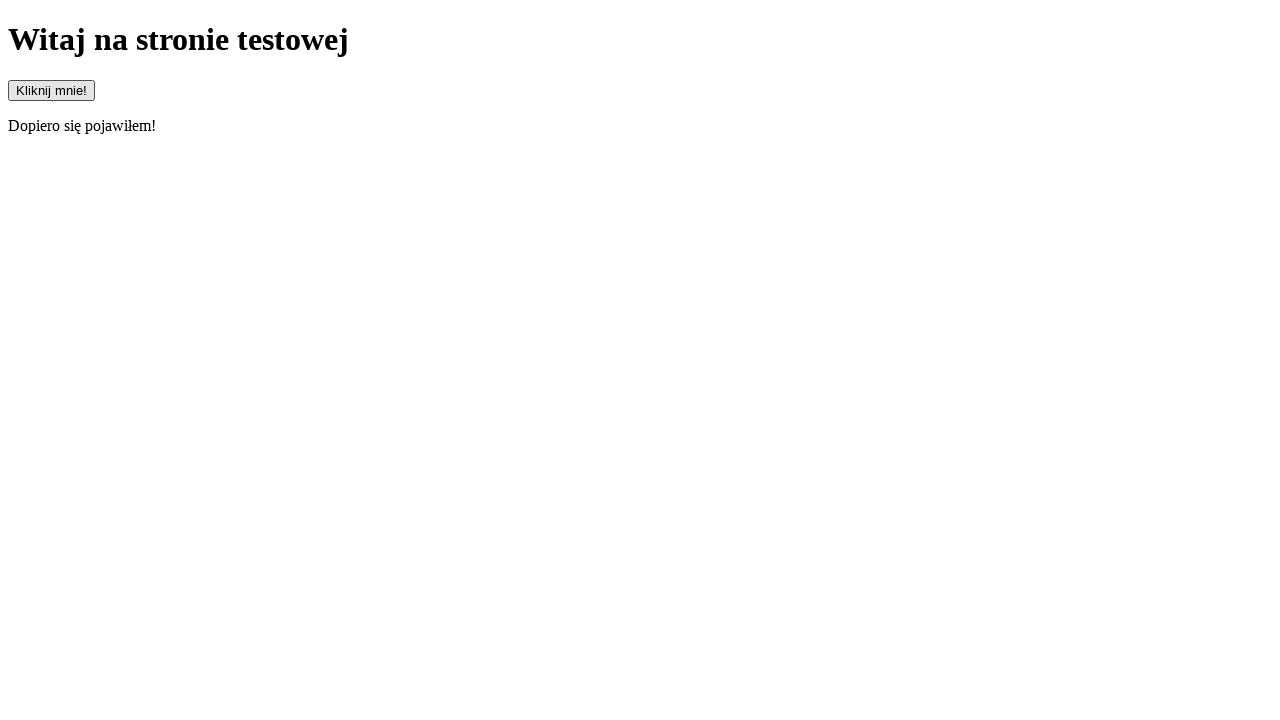